Tests multi-window handling by opening a new window, navigating to a different page, extracting a course name, switching back to the parent window, and entering the extracted text into a form field

Starting URL: https://rahulshettyacademy.com/angularpractice/

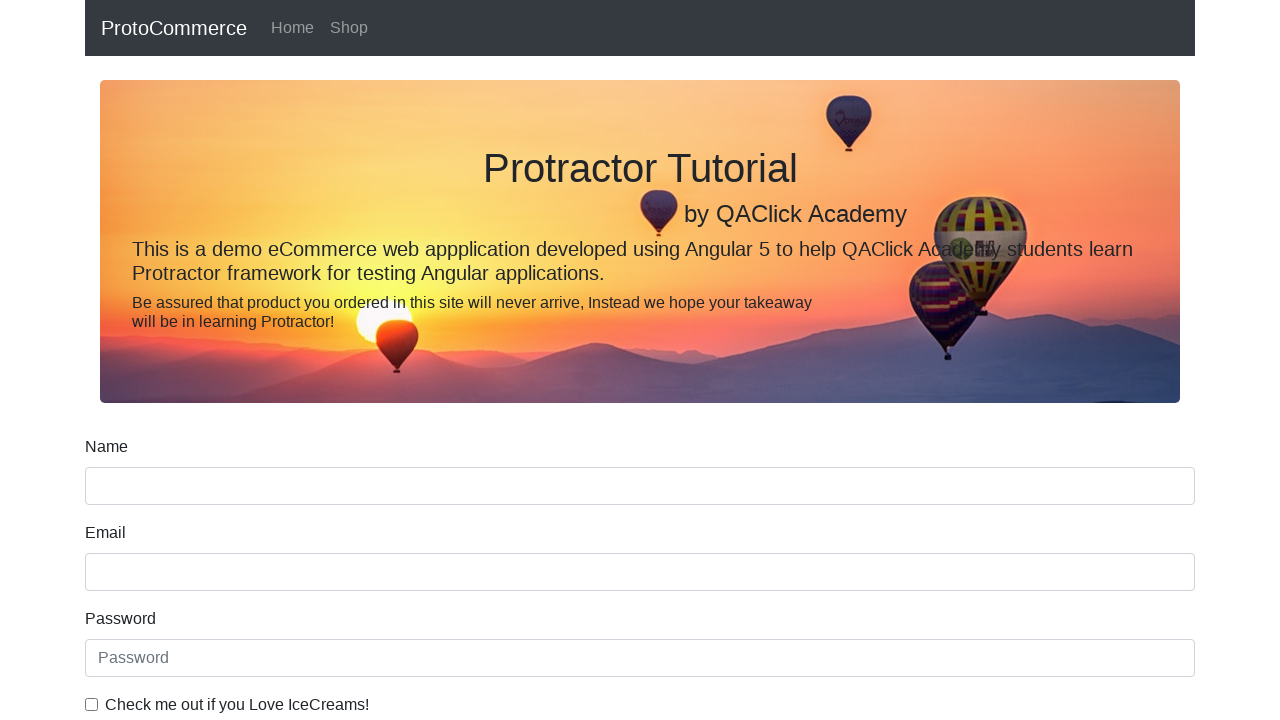

Opened a new window/tab
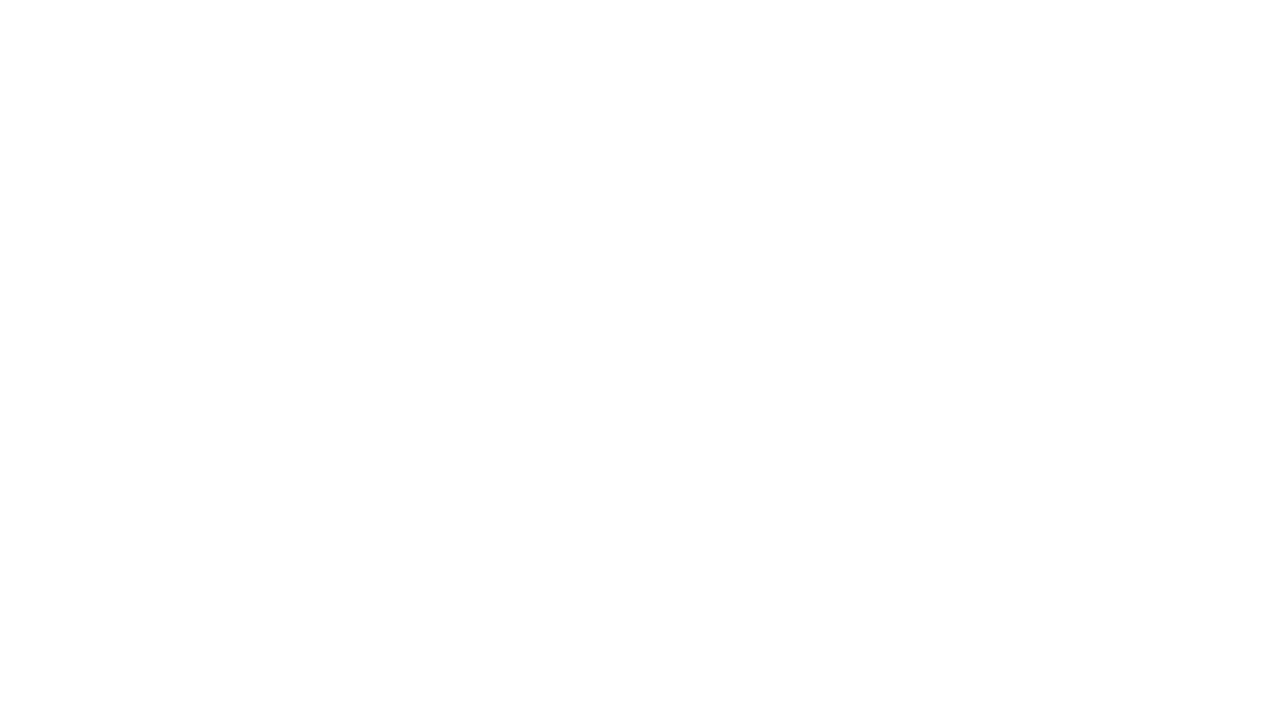

Navigated to Rahul Shetty Academy homepage in new window
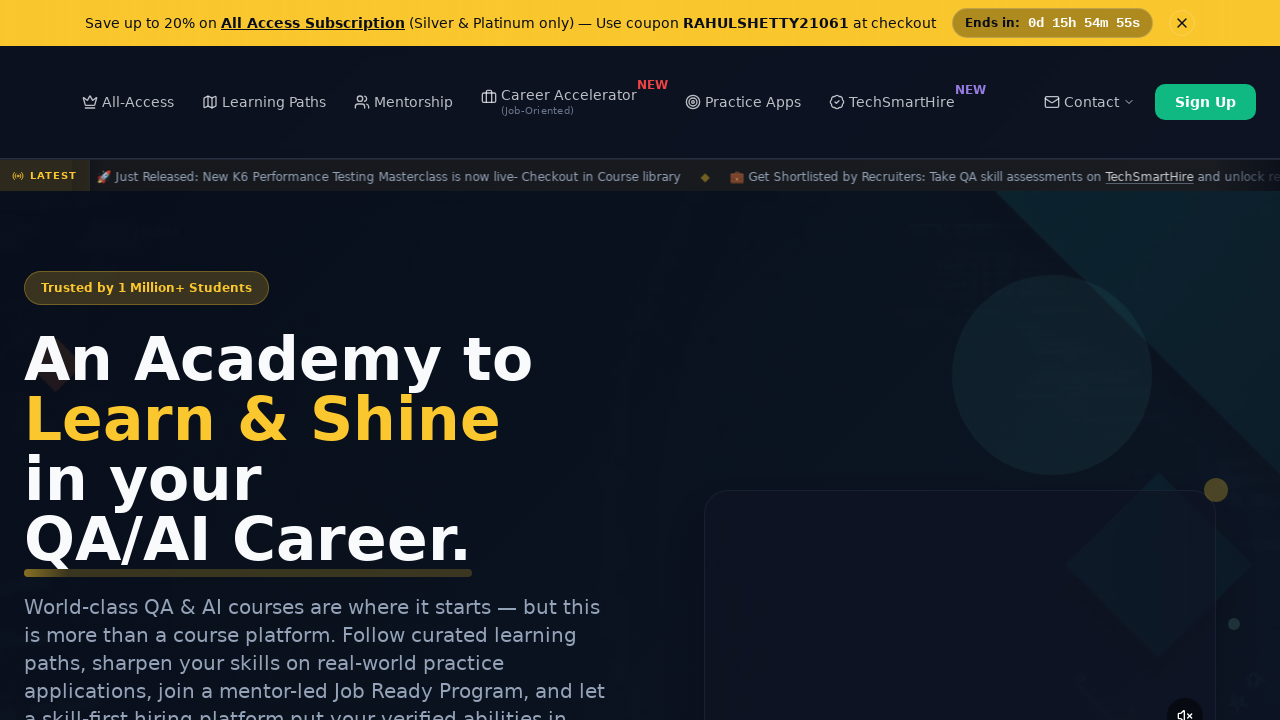

Waited for course links to load
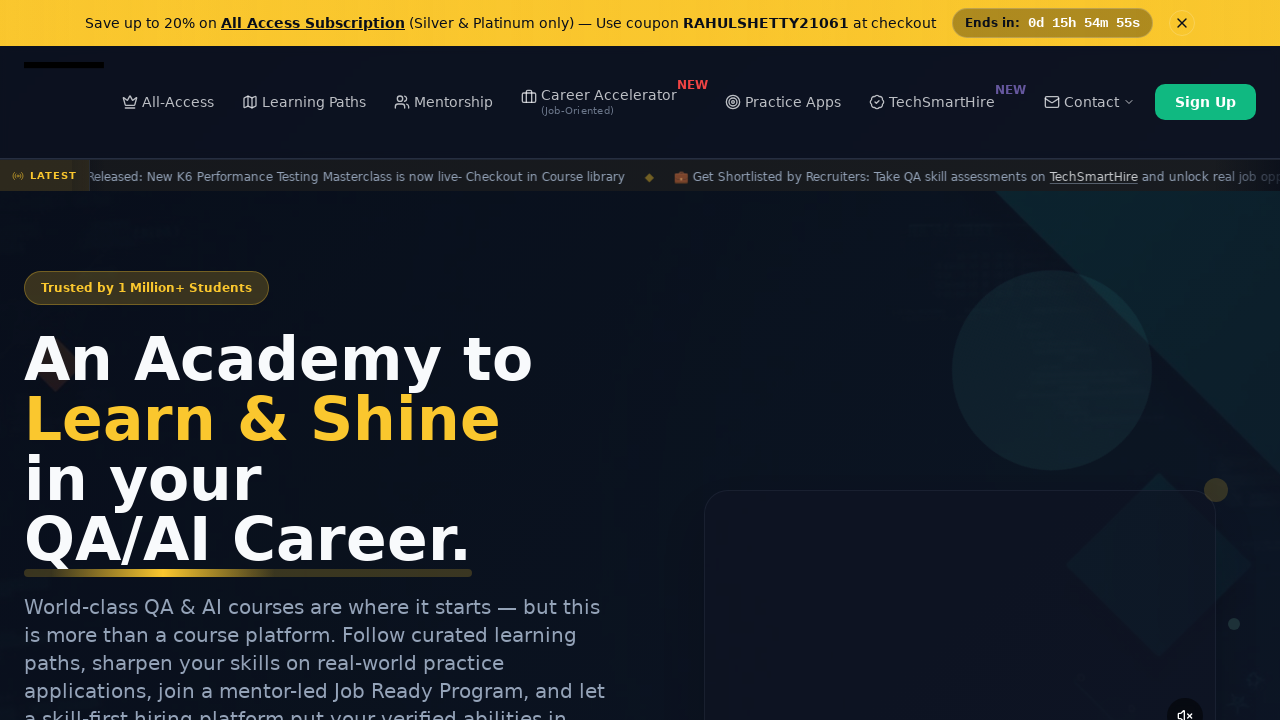

Located all course links
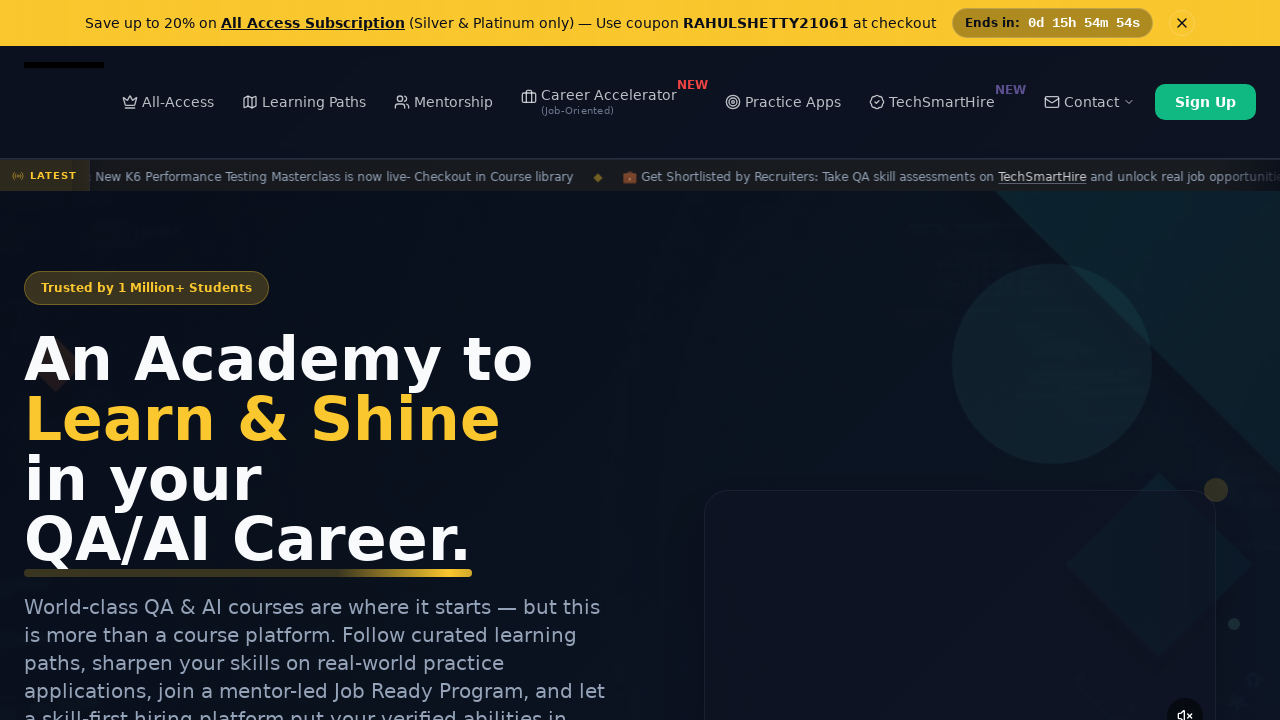

Extracted second course name: 'Playwright Testing'
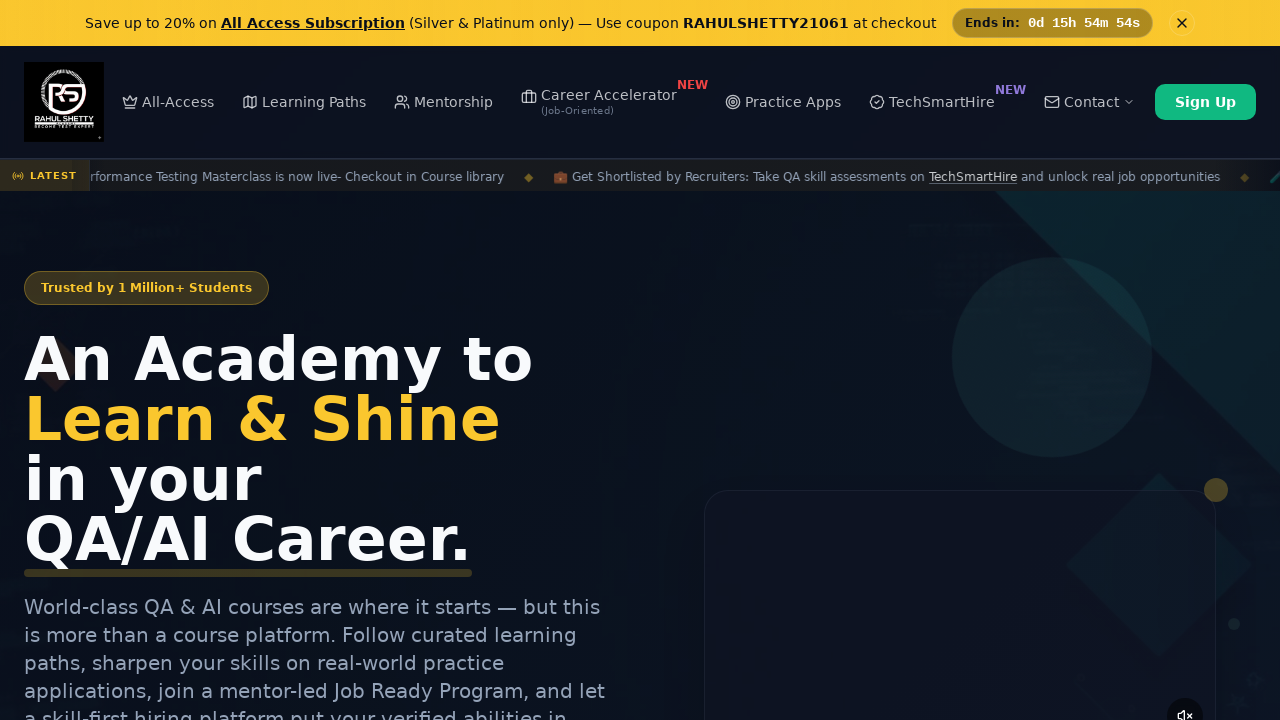

Closed the new window and switched back to parent window
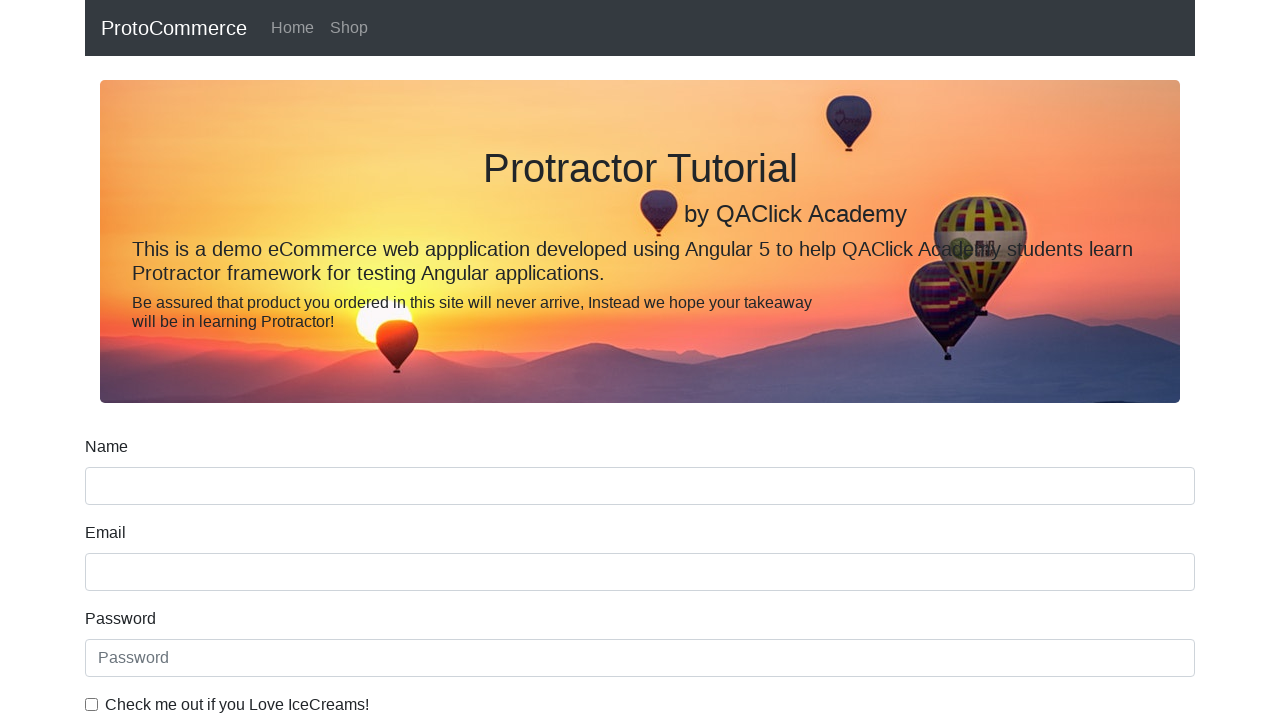

Filled name field with extracted course name: 'Playwright Testing' on [name='name']
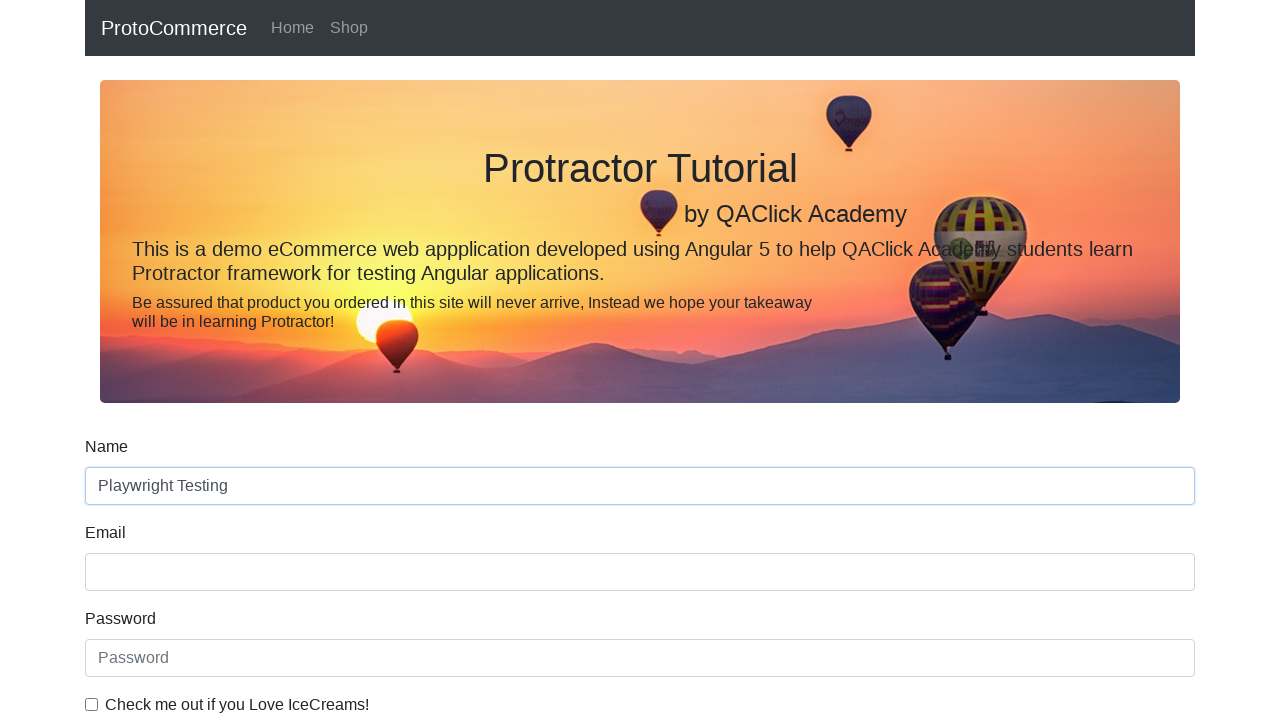

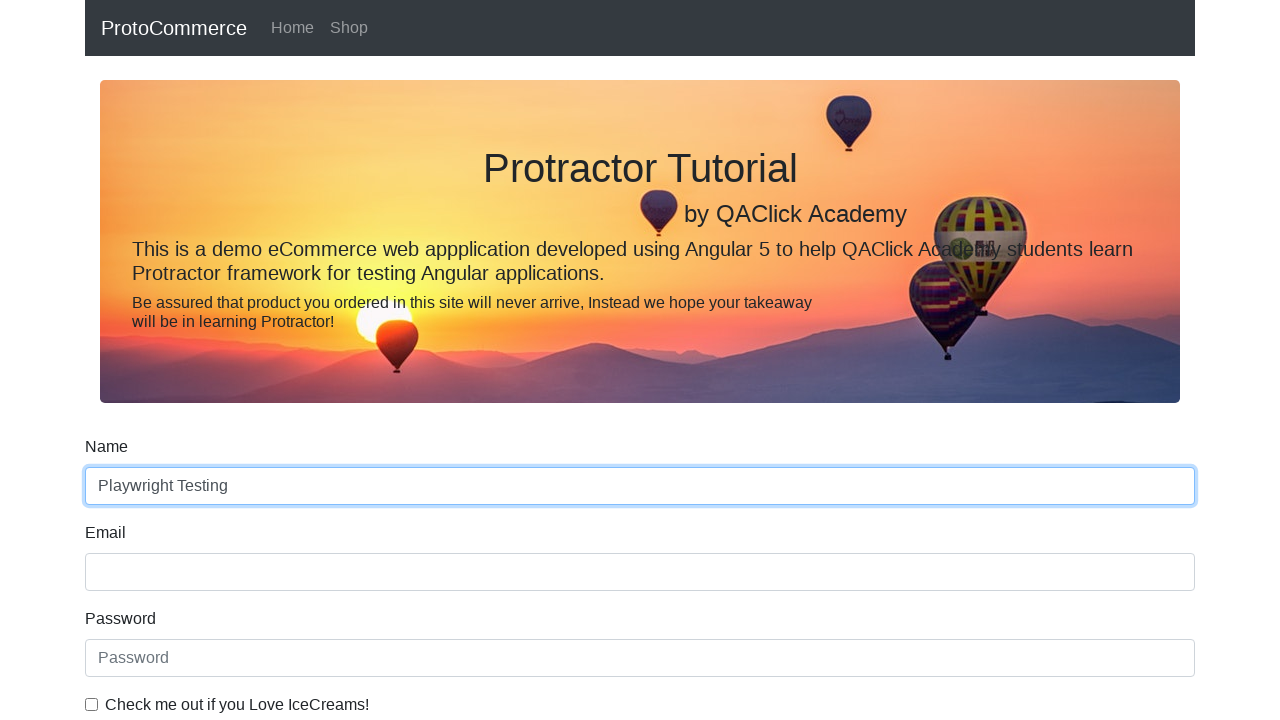